Tests JavaScript alert handling by navigating through a dropdown menu to the Alerts section, clicking a button to trigger an alert box, and accepting the alert.

Starting URL: http://demo.automationtesting.in/Alerts.html

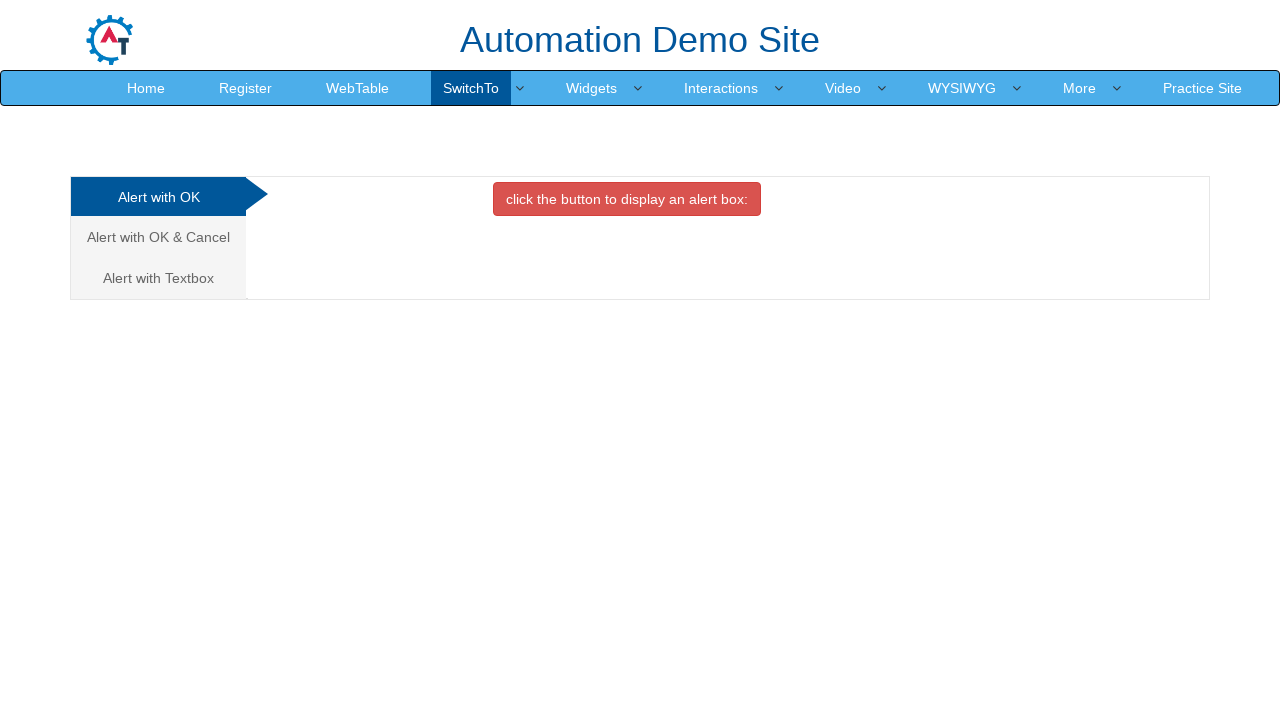

Clicked dropdown toggle menu at (471, 88) on .dropdown-toggle
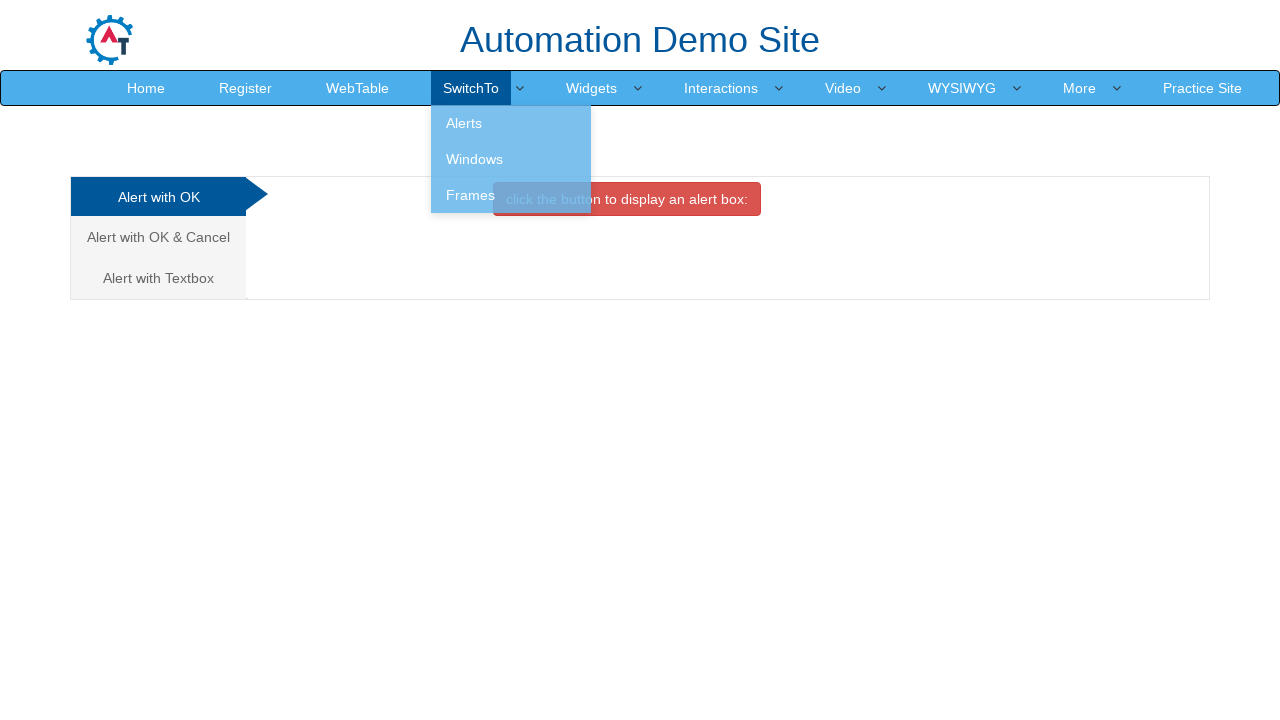

Alerts menu option became visible in dropdown
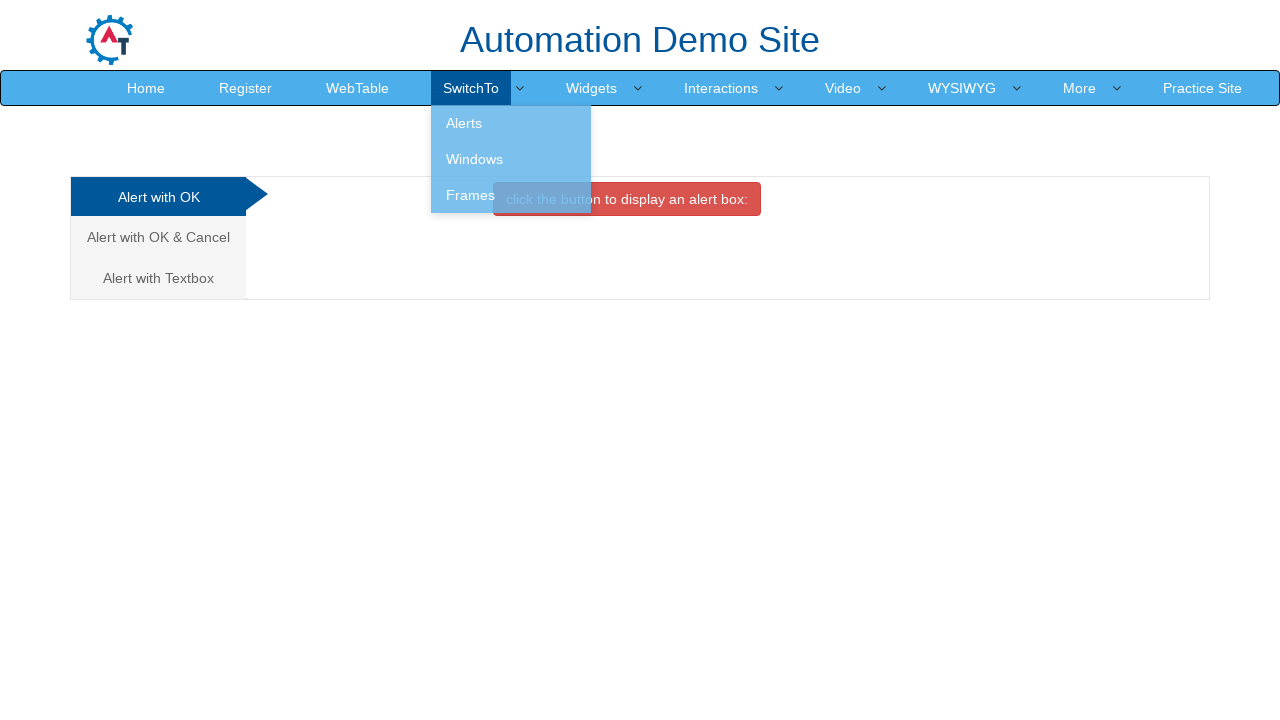

Clicked on Alerts option in dropdown menu at (511, 123) on xpath=//a[contains(text(),'Alerts')]
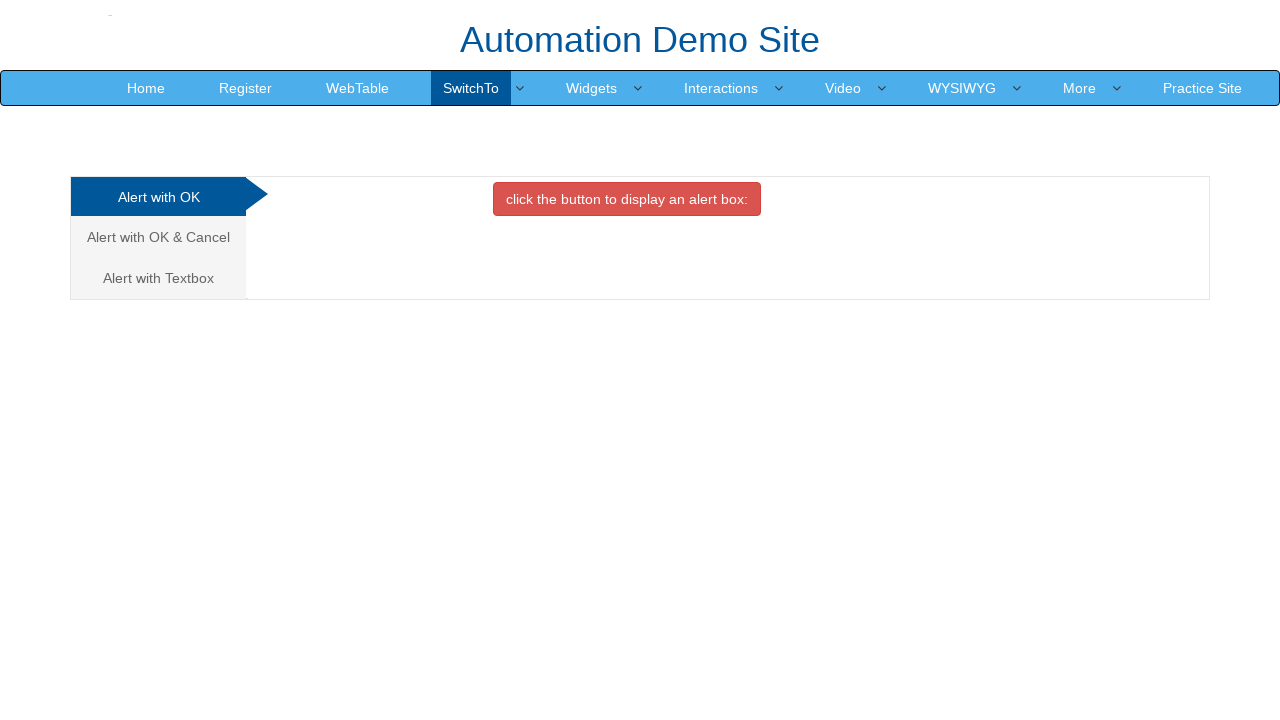

Clicked button to display alert box at (627, 199) on xpath=//button[contains(text(),'click the button to display an  alert box:')]
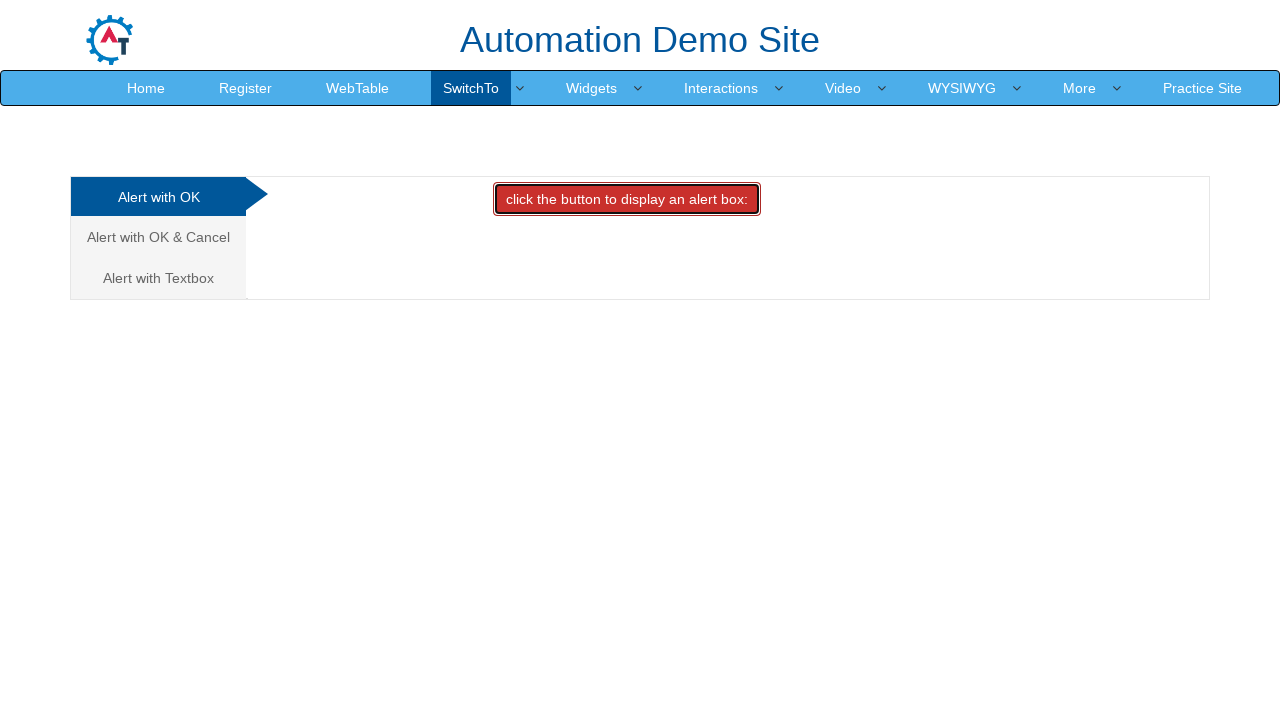

Set up dialog handler to accept alerts
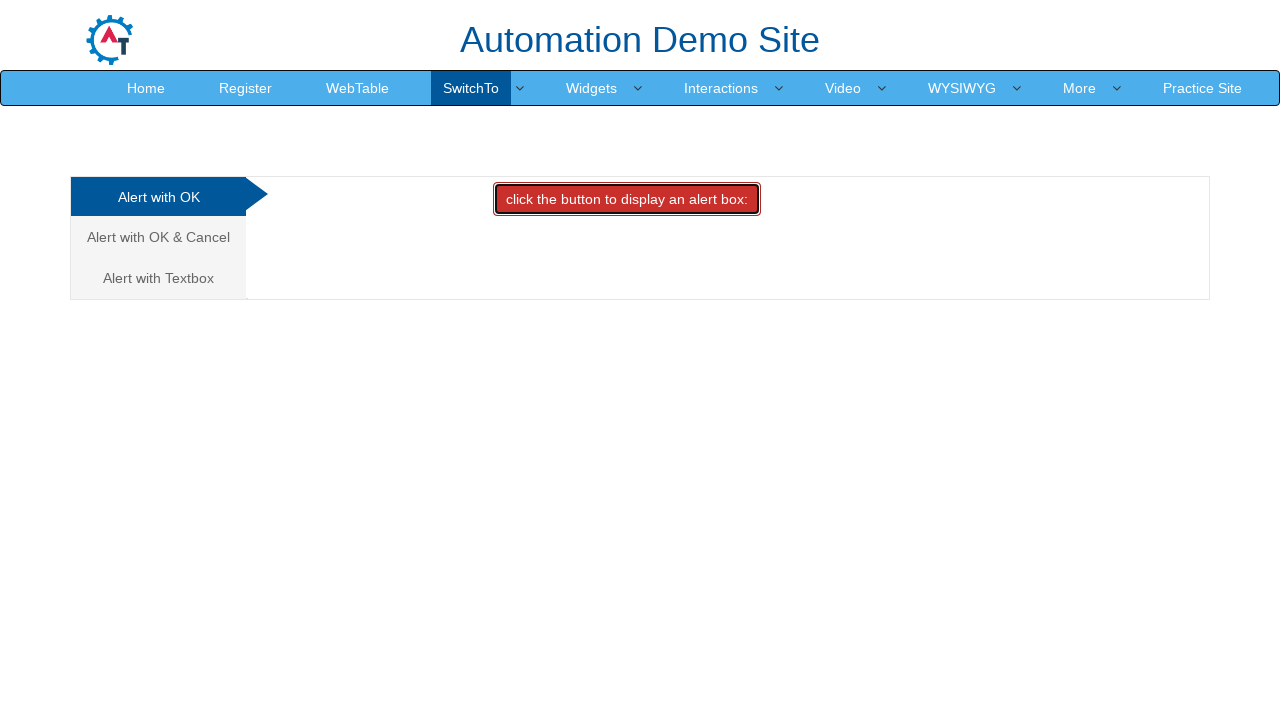

Re-clicked button to trigger alert with handler ready at (627, 199) on xpath=//button[contains(text(),'click the button to display an  alert box:')]
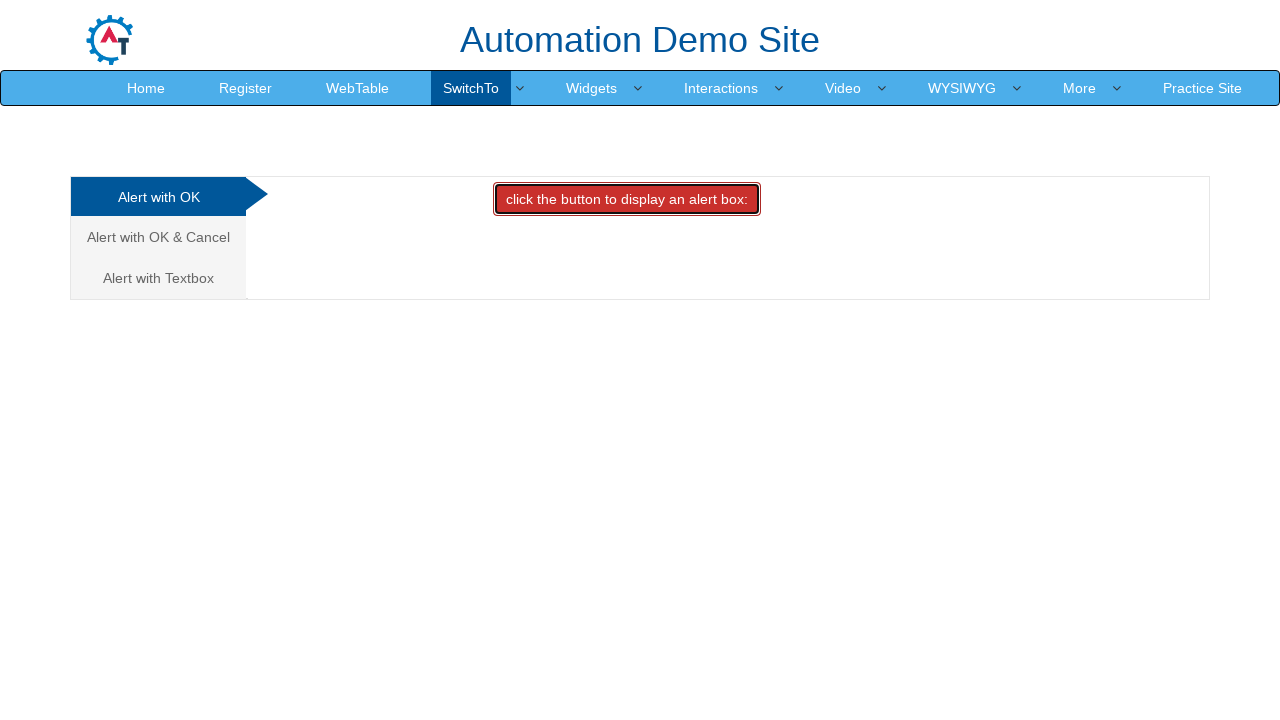

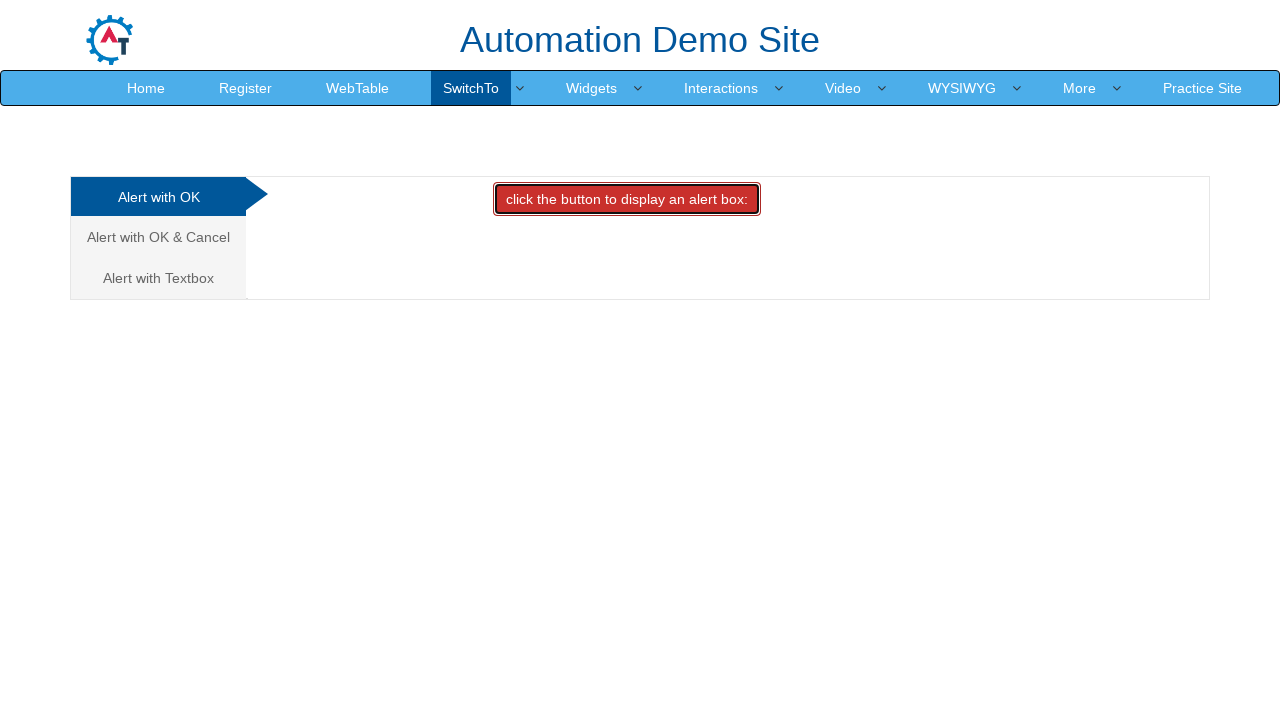